Tests navigation through a taxi service website by clicking on Services and Booking links to verify page elements load correctly

Starting URL: https://webapps.tekstac.com/SeleniumApp2/CallTaxiService/Home.html

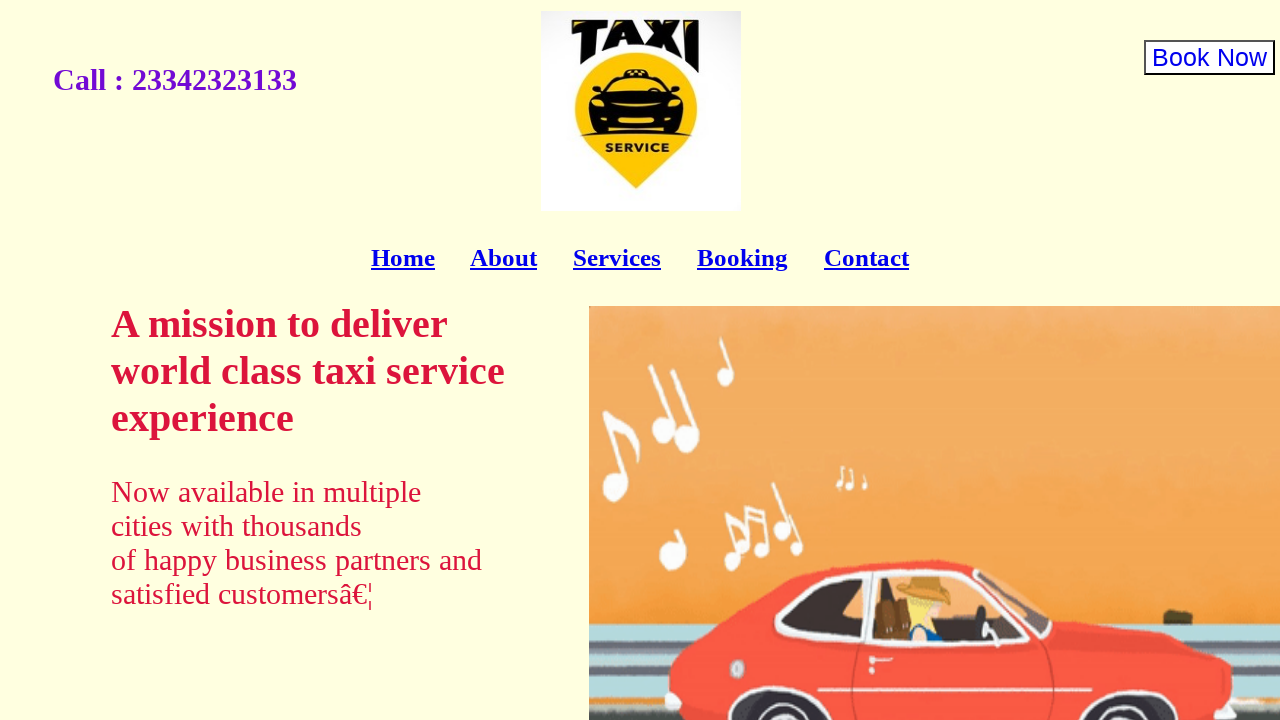

Navigated to taxi service home page
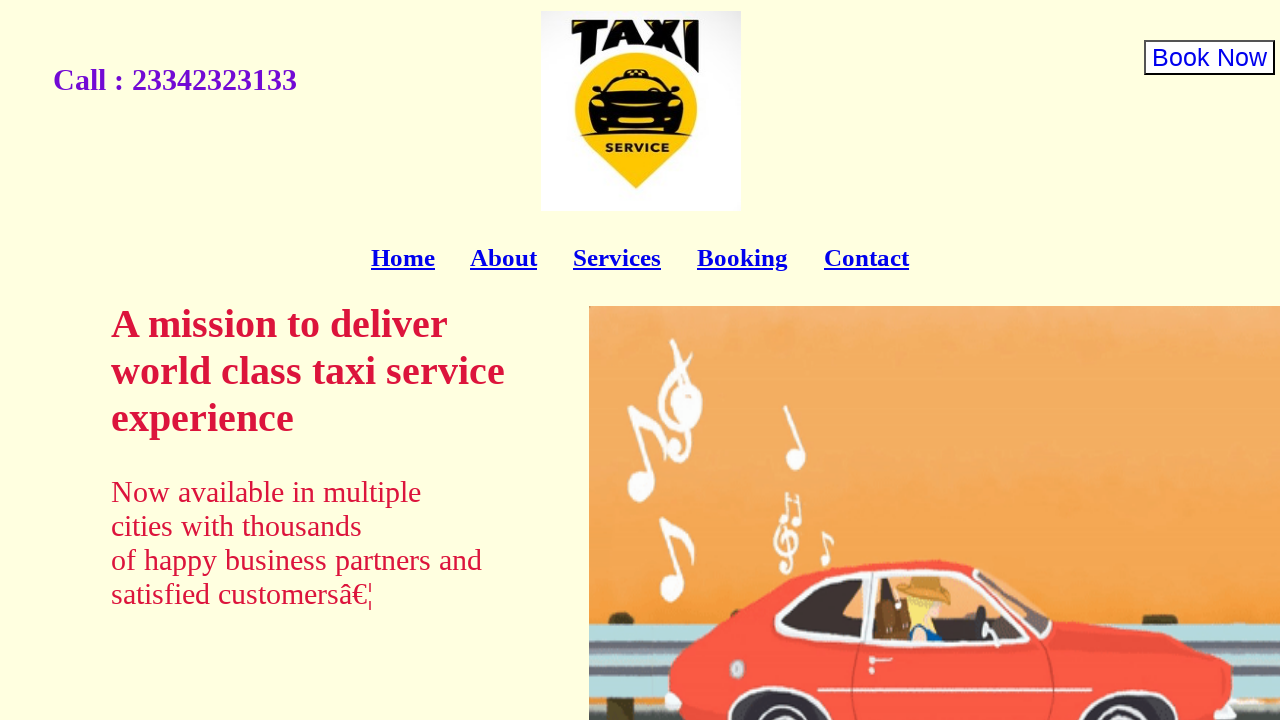

Clicked on Services link at (617, 258) on a:has-text('Services')
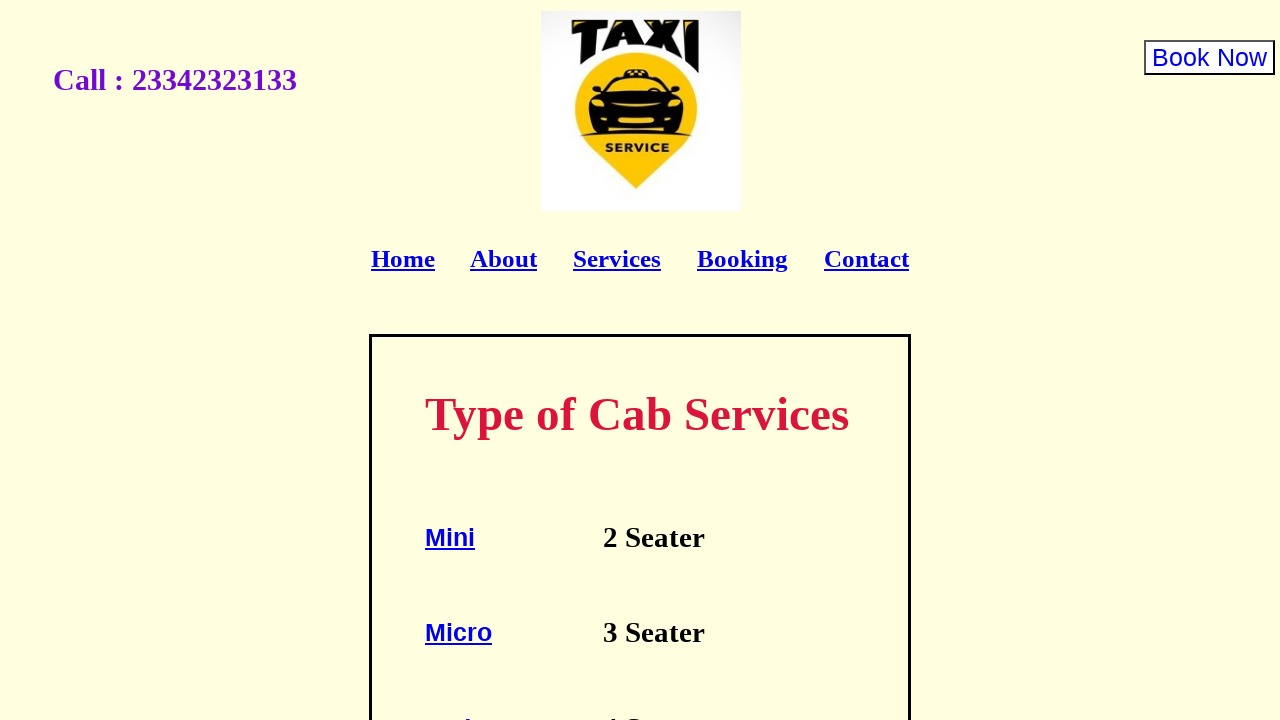

Type of Cab Services heading loaded
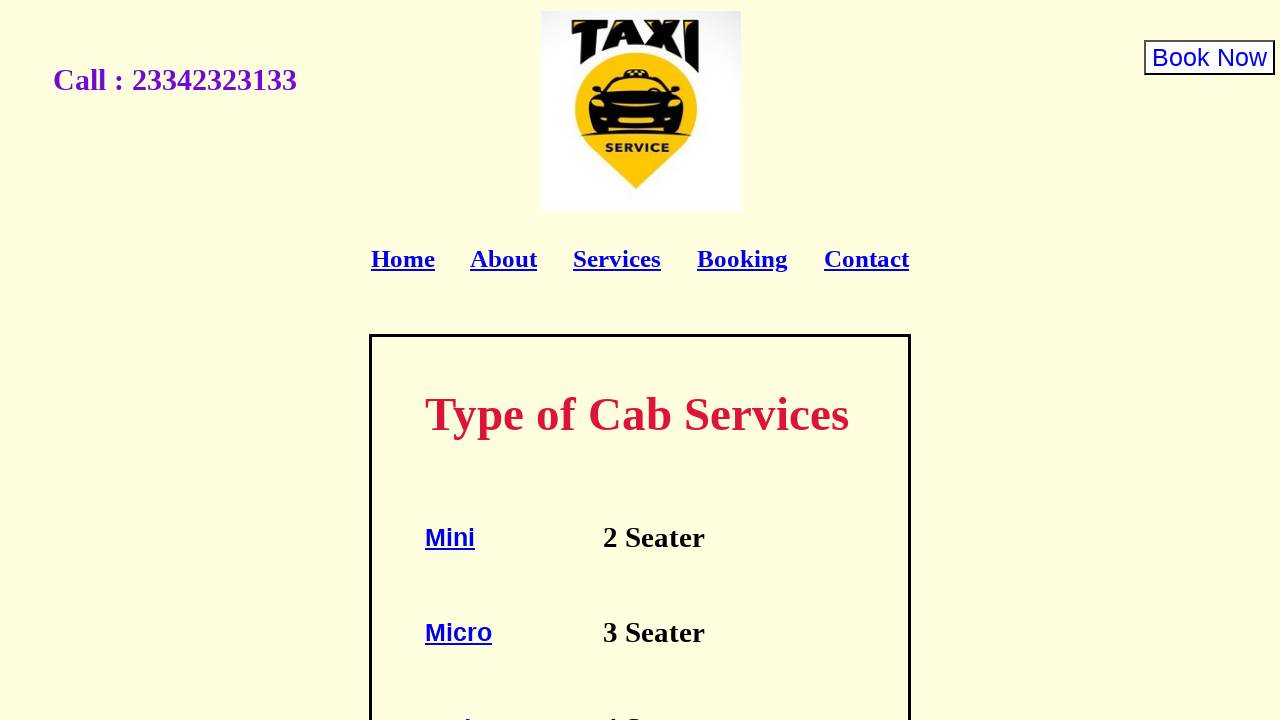

Clicked on Booking link at (742, 258) on a:text-is('Booking')
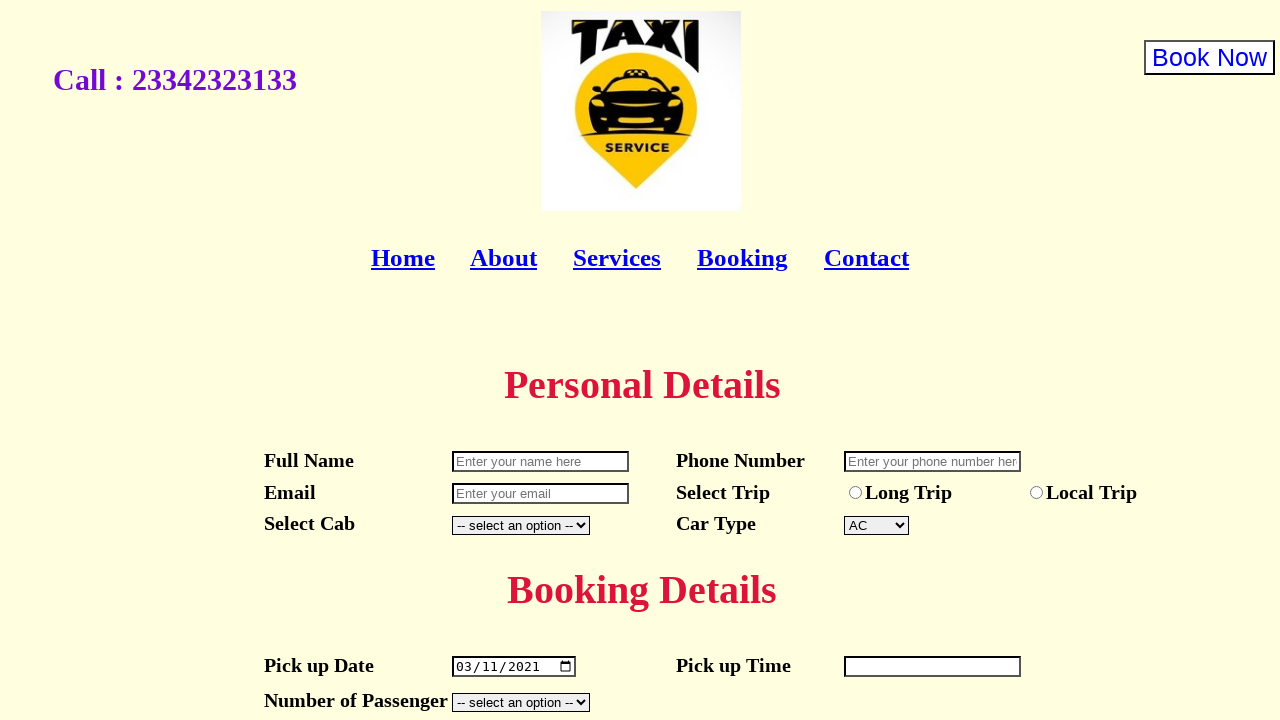

Booking Details element loaded
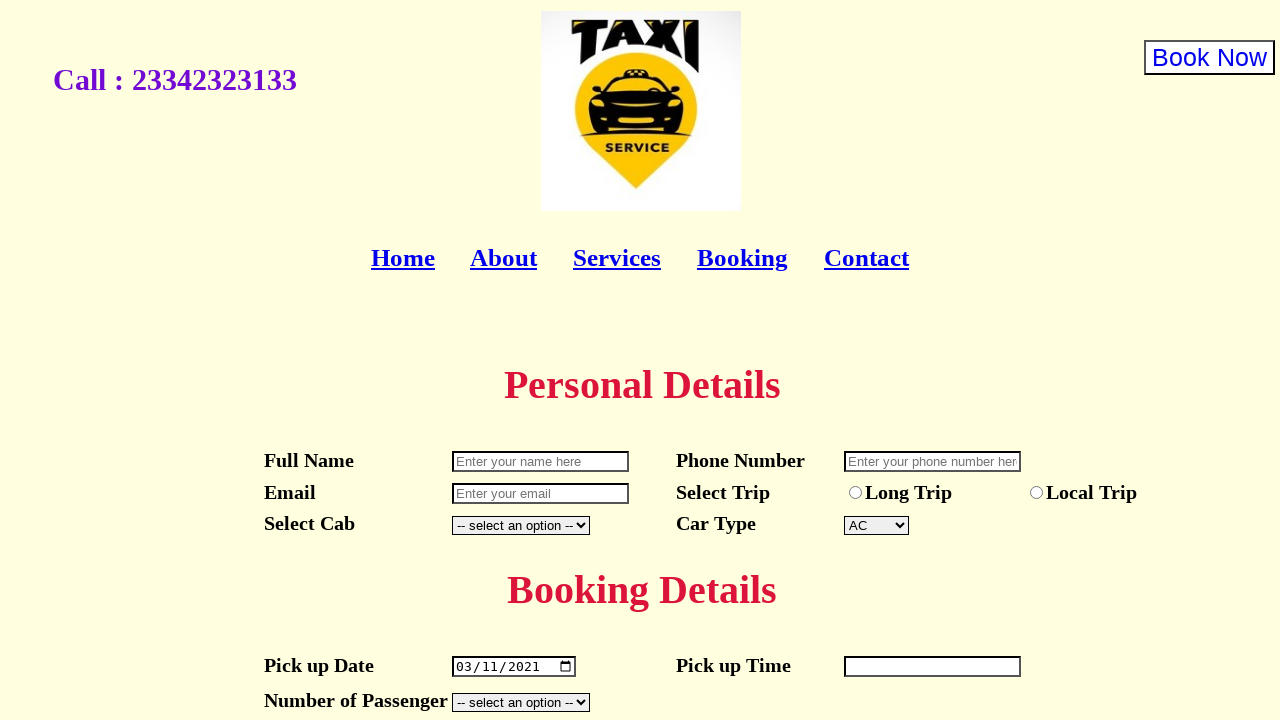

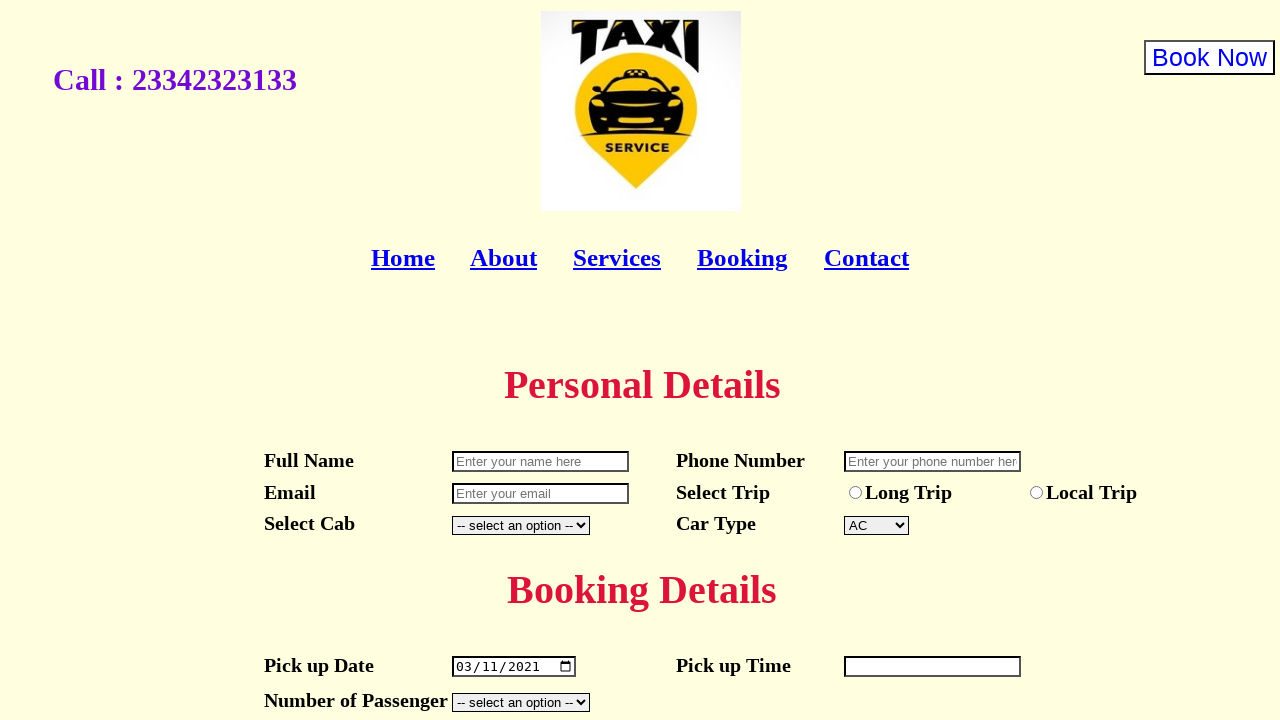